Tests creating a male rap name by filling the form and clicking the male suggestion button

Starting URL: https://www.myrapname.com

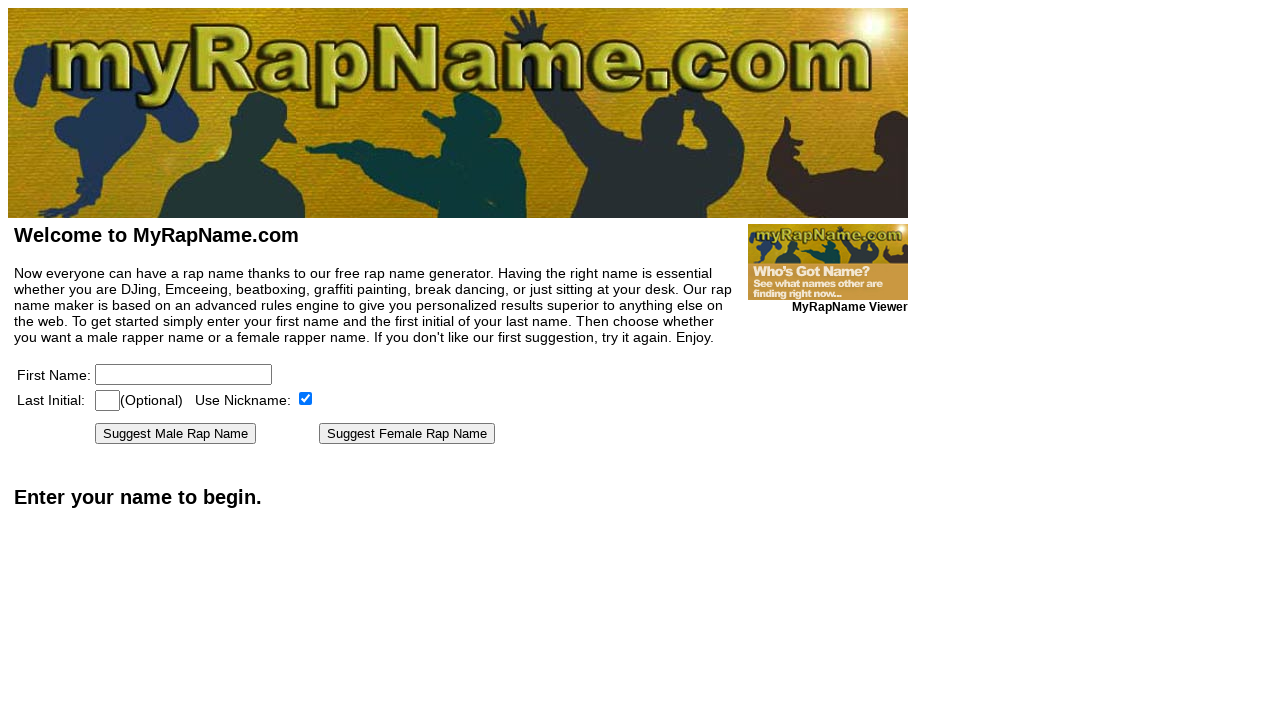

Filled first name field with 'Felix' on [name=firstname]
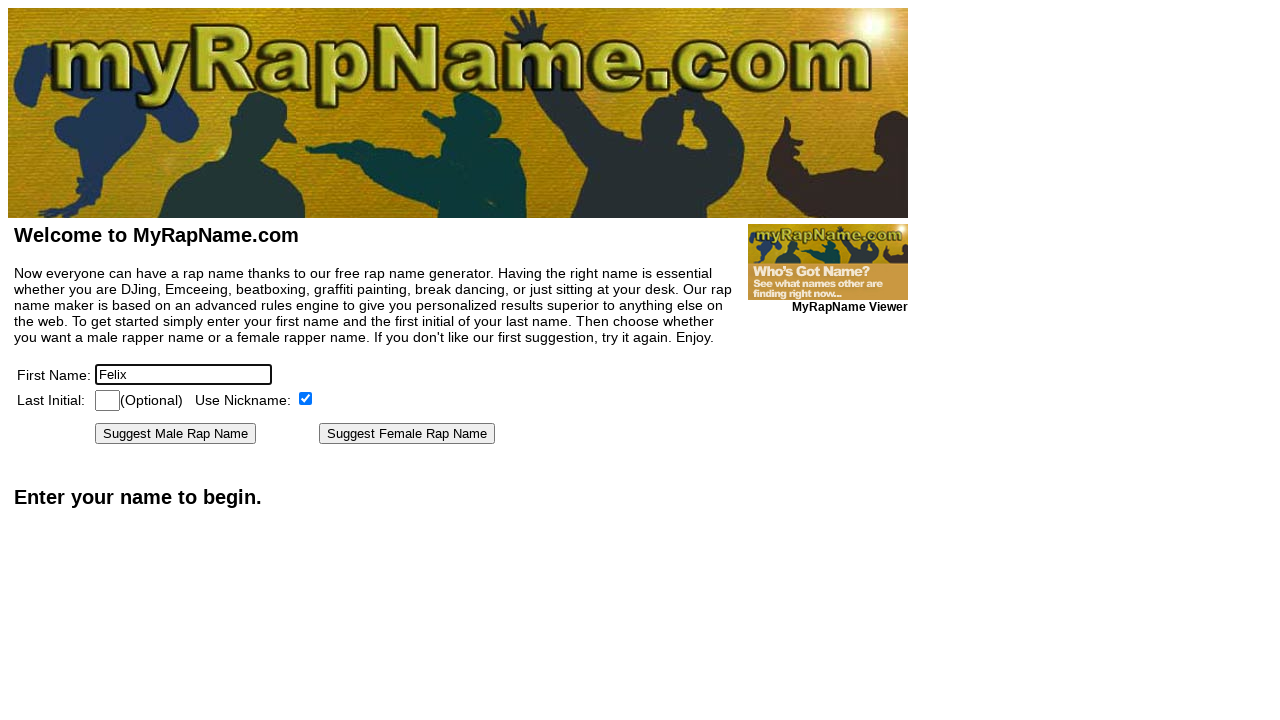

Filled last initial field with 'F' on [name=lastinitial]
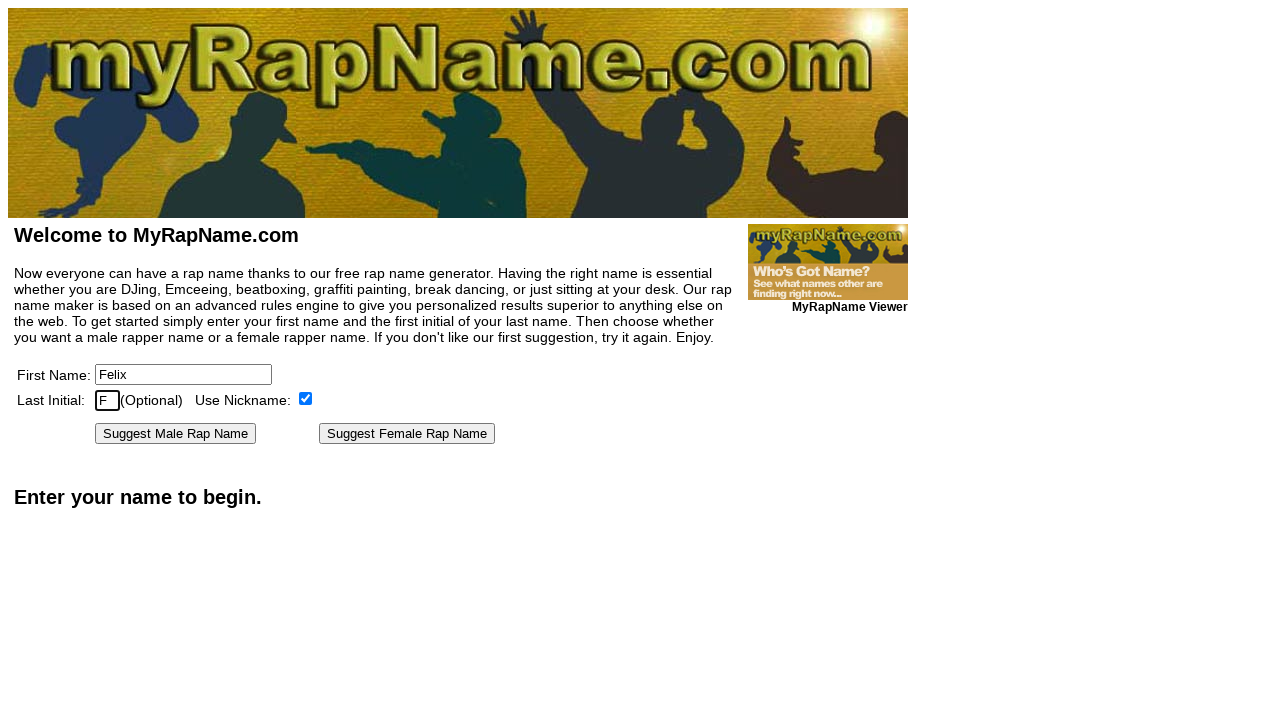

Clicked 'Suggest Male Rap Name' button at (176, 434) on text=Suggest Male Rap Name
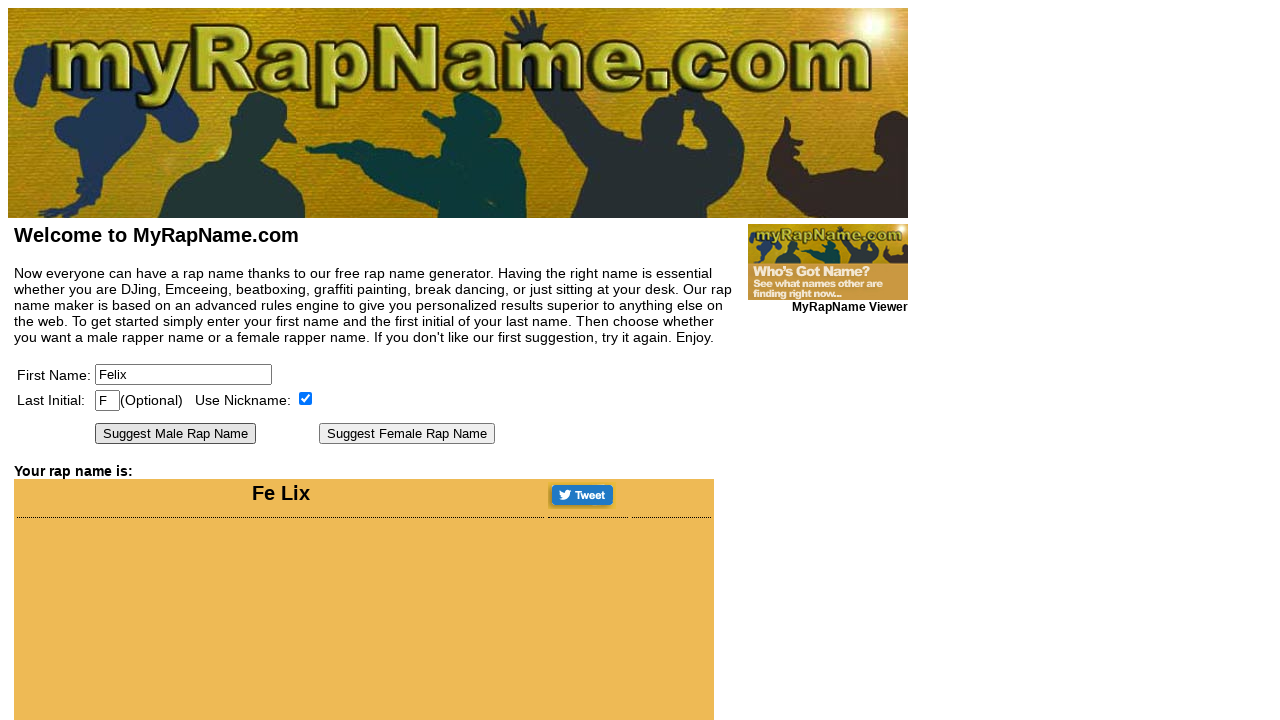

Male rap name suggestion appeared
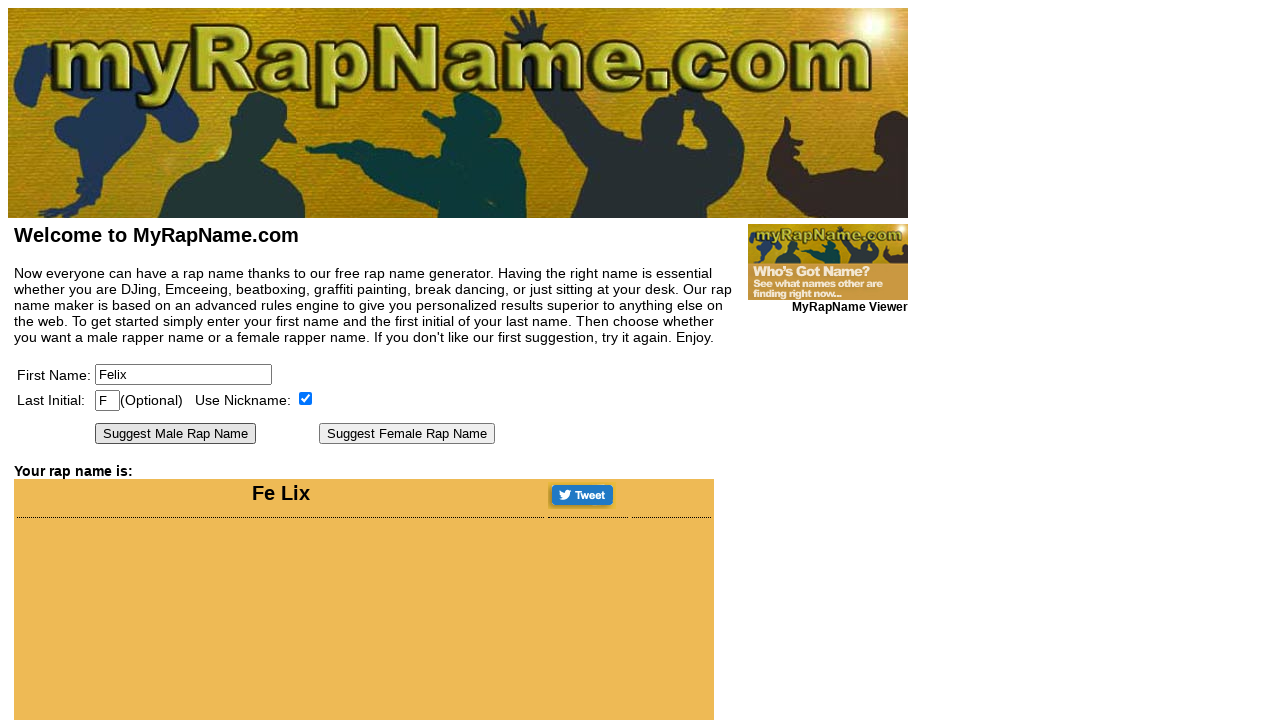

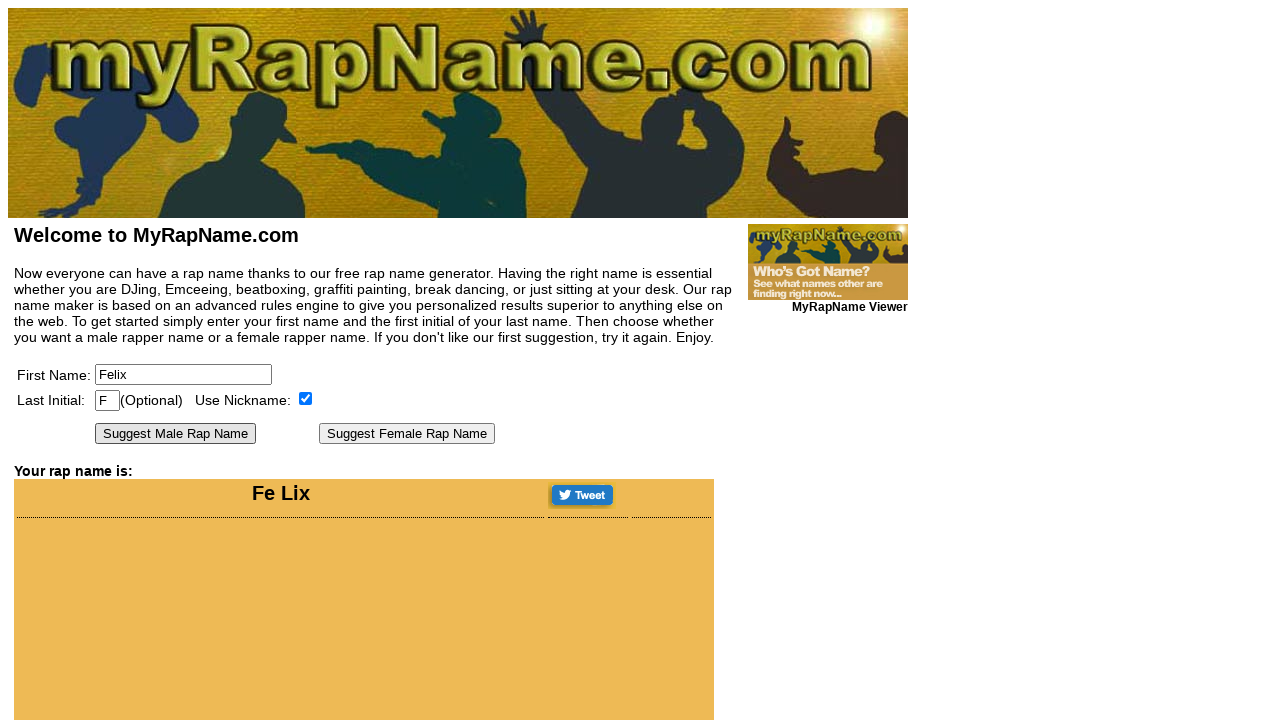